Tests mouse hover interaction on W3Schools demo page by hovering over an element within an iframe to trigger a display change

Starting URL: https://www.w3schools.com/howto/tryit.asp?filename=tryhow_css_display_element_hover

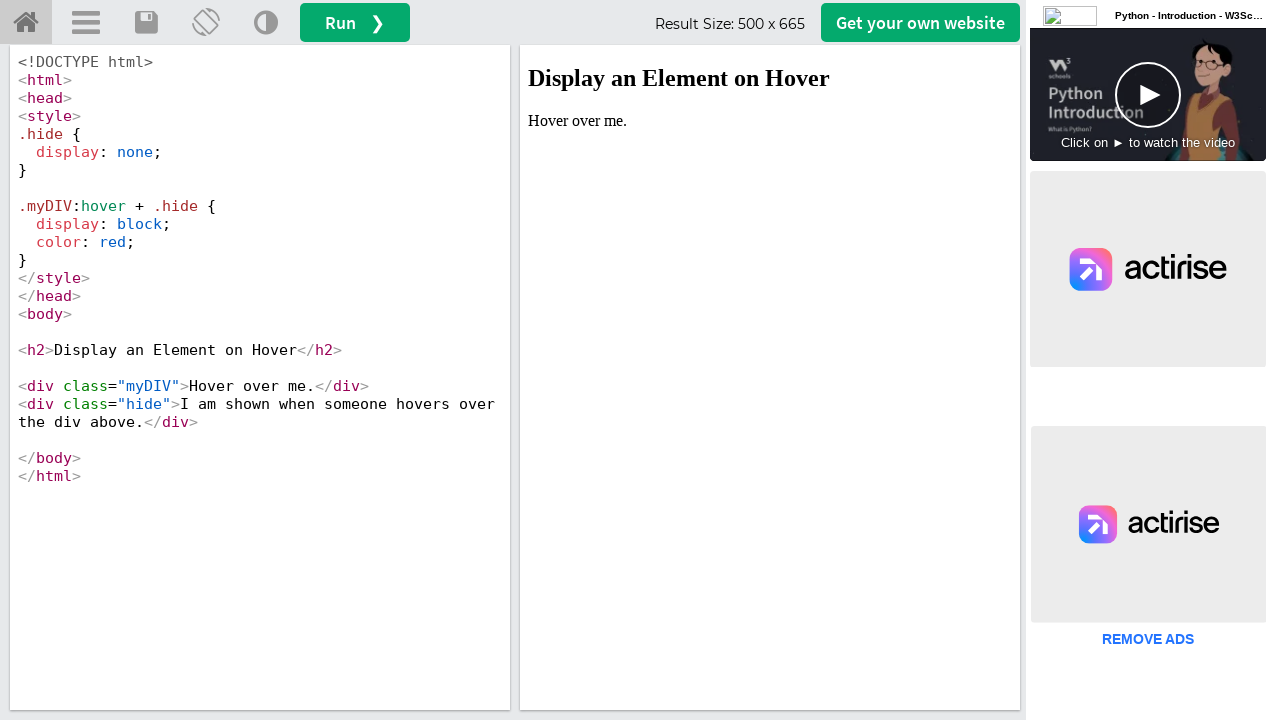

Located iframe with id 'iframeResult'
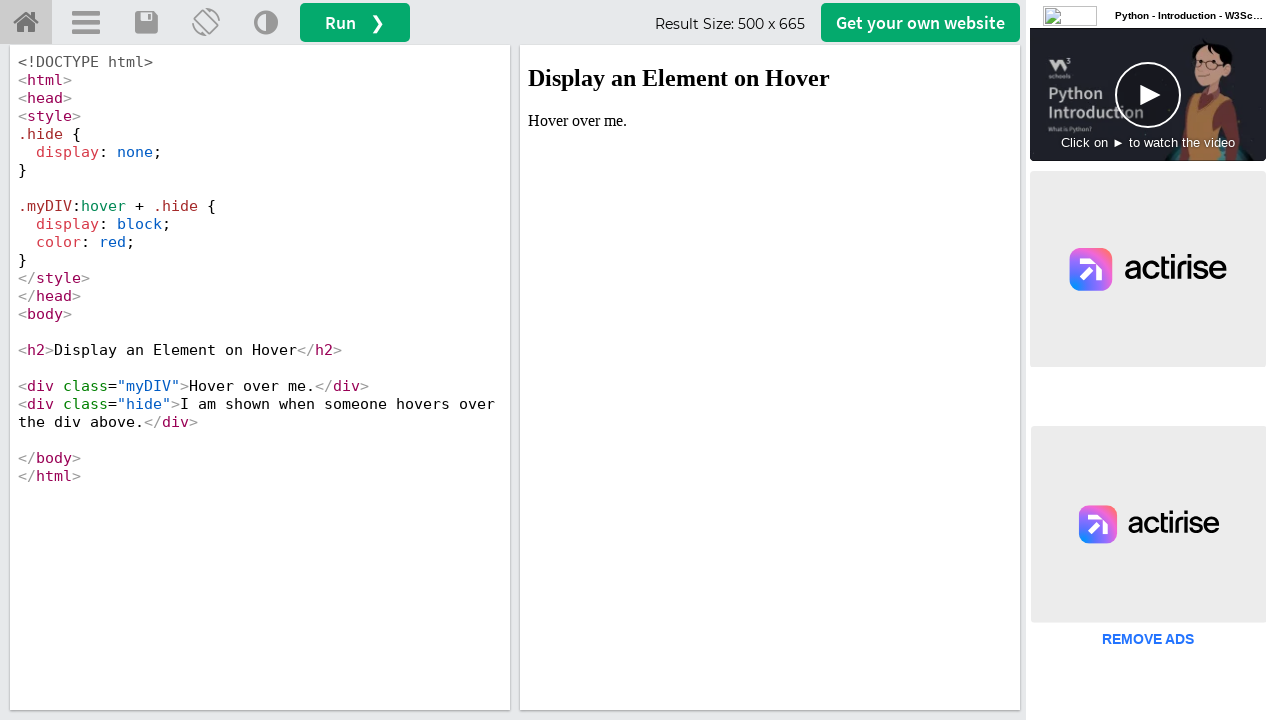

Hovered over .myDIV element within iframe to trigger display change at (770, 121) on #iframeResult >> internal:control=enter-frame >> .myDIV
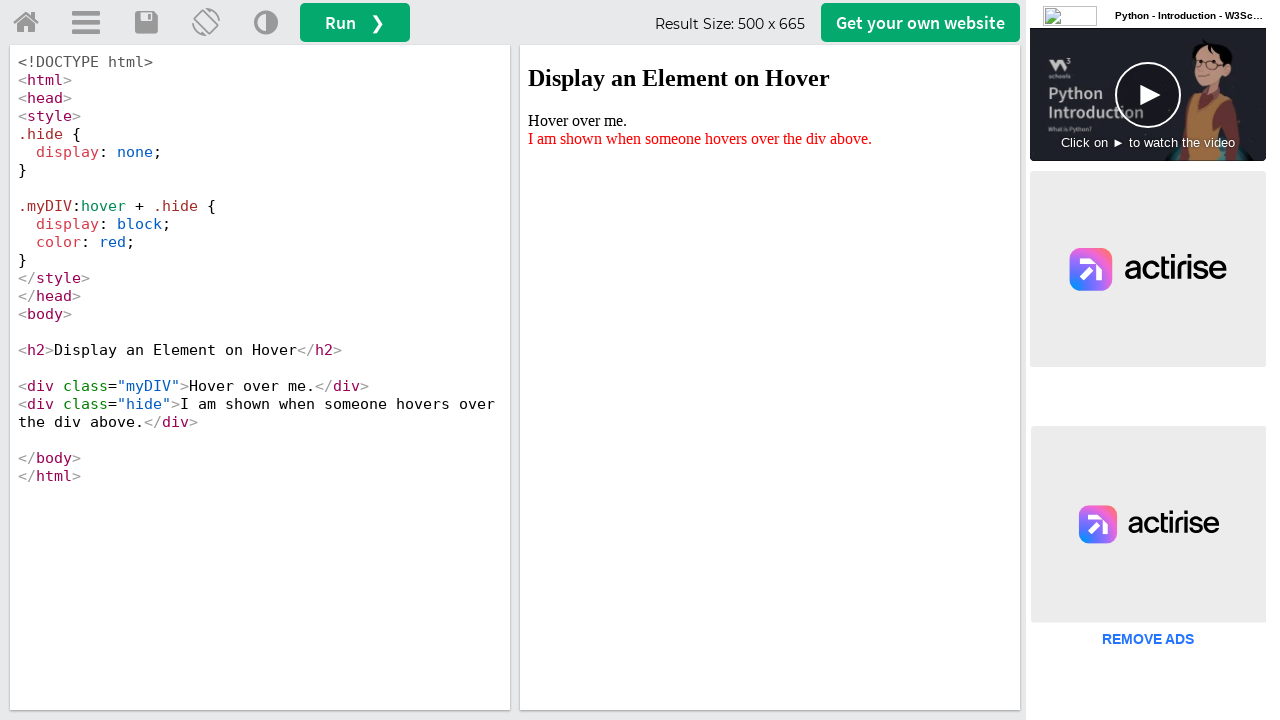

Waited 3 seconds to observe the hover effect
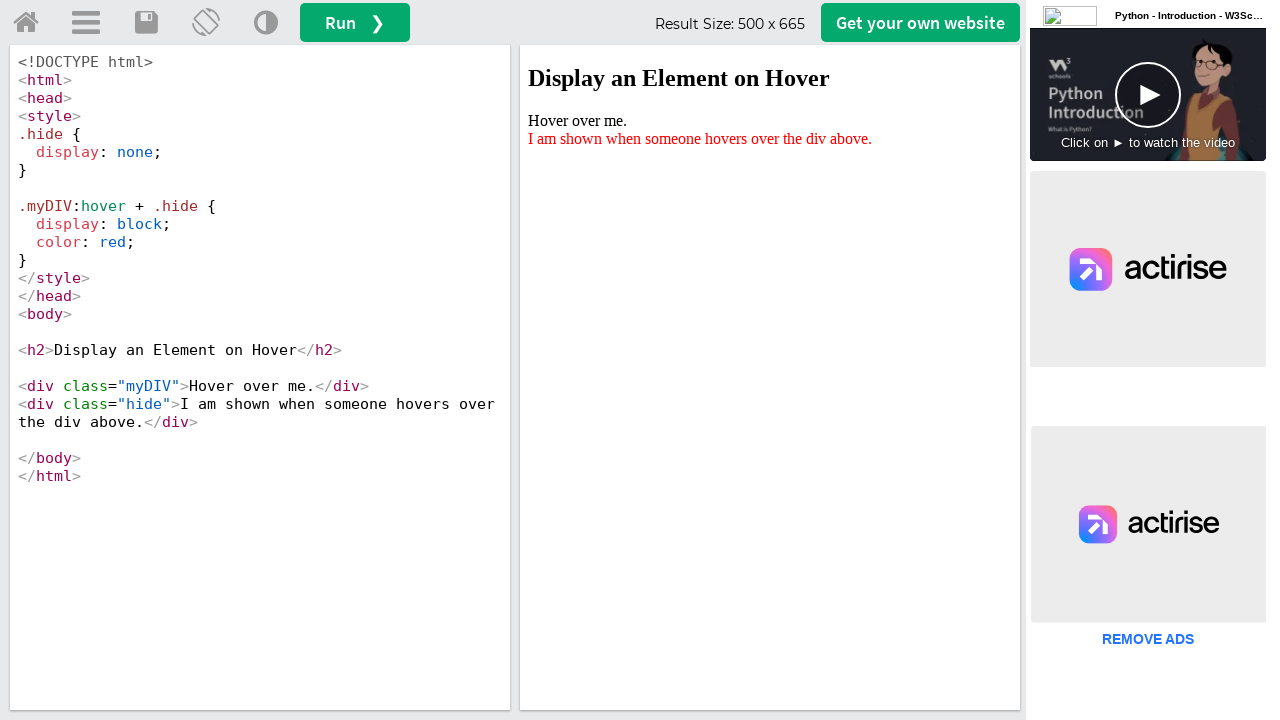

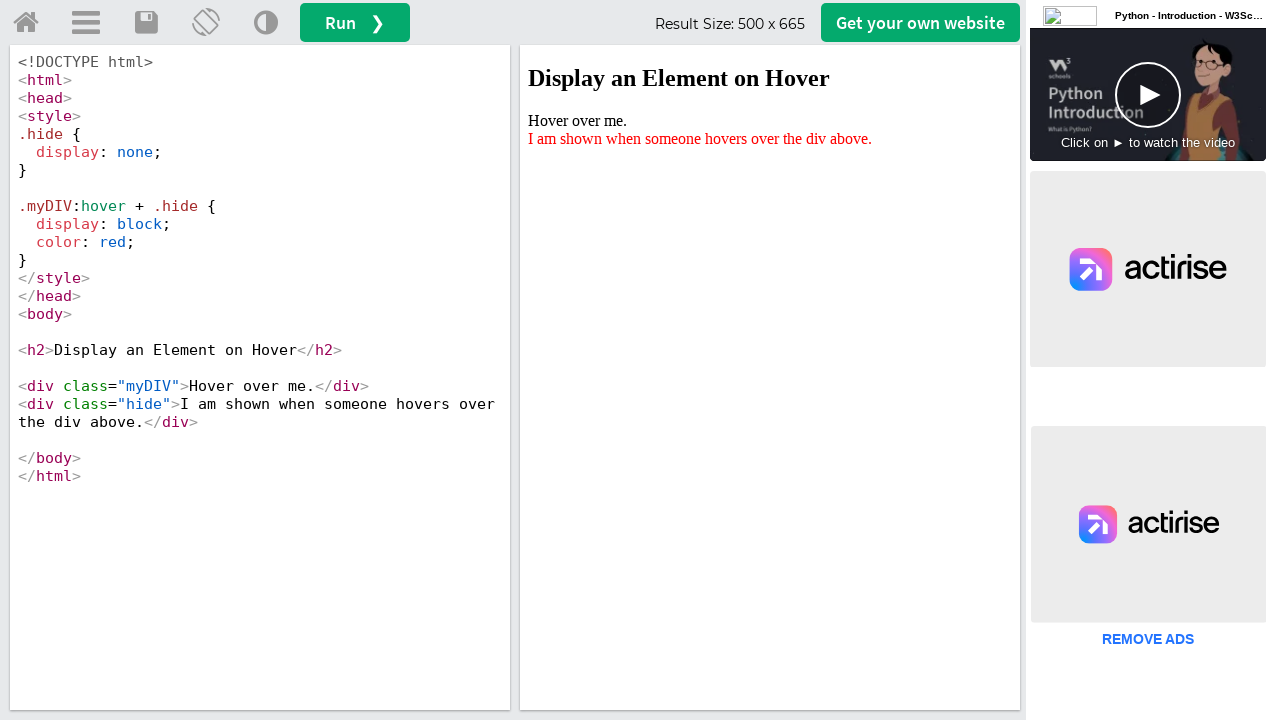